Tests text input functionality by entering text into an input field and clicking a button that updates its text based on the input value

Starting URL: http://uitestingplayground.com/textinput

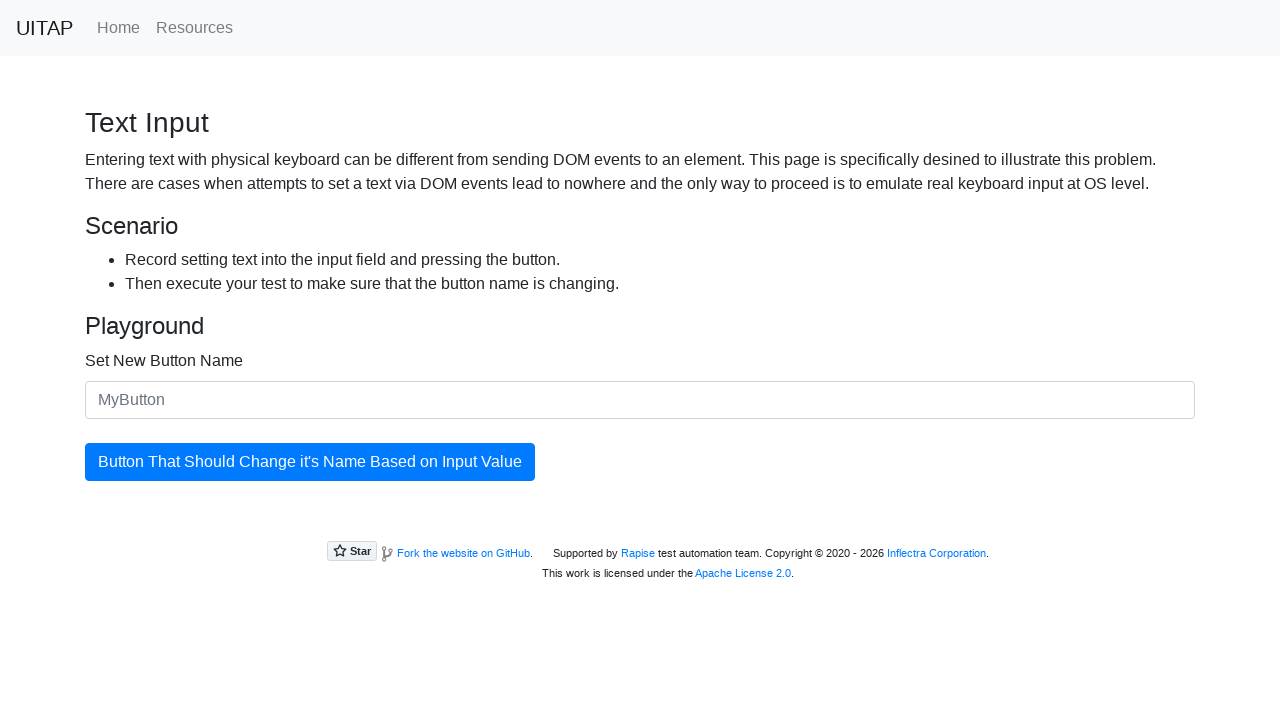

Clicked on the text input field at (640, 400) on .form-control
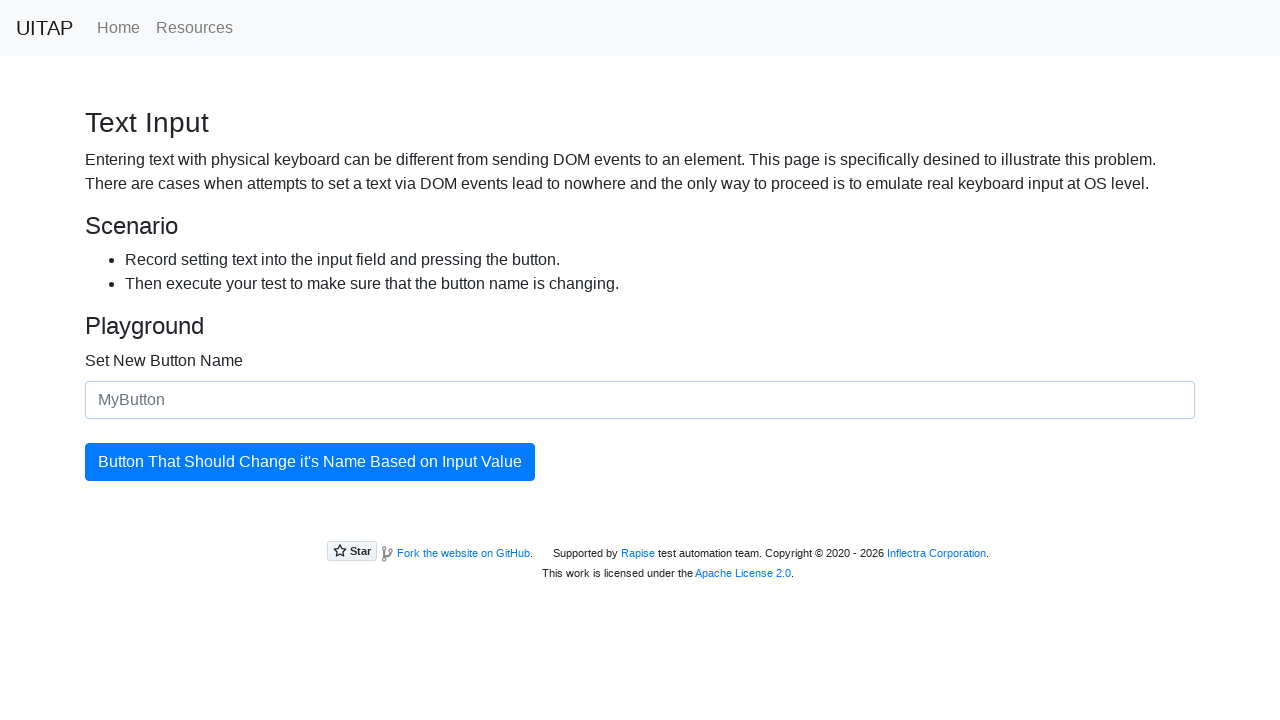

Entered 'SkyPro' into the input field on .form-control
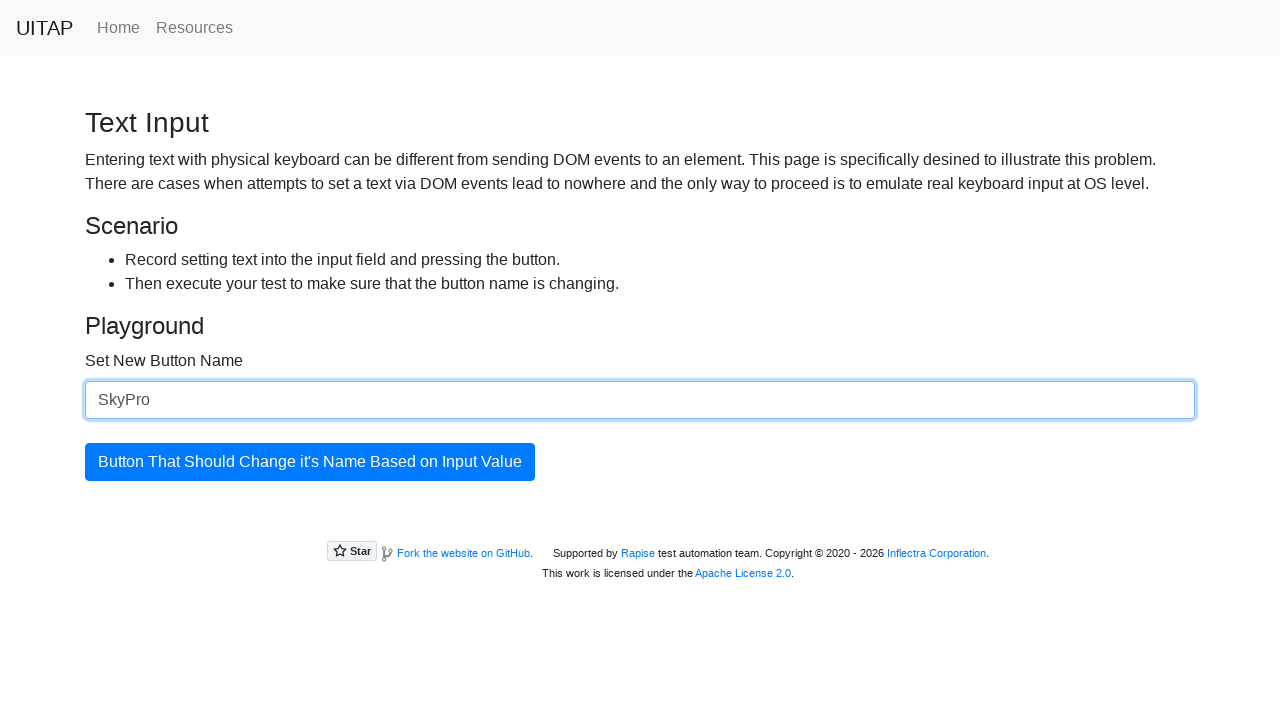

Clicked the button to update its text based on input value at (310, 462) on #updatingButton
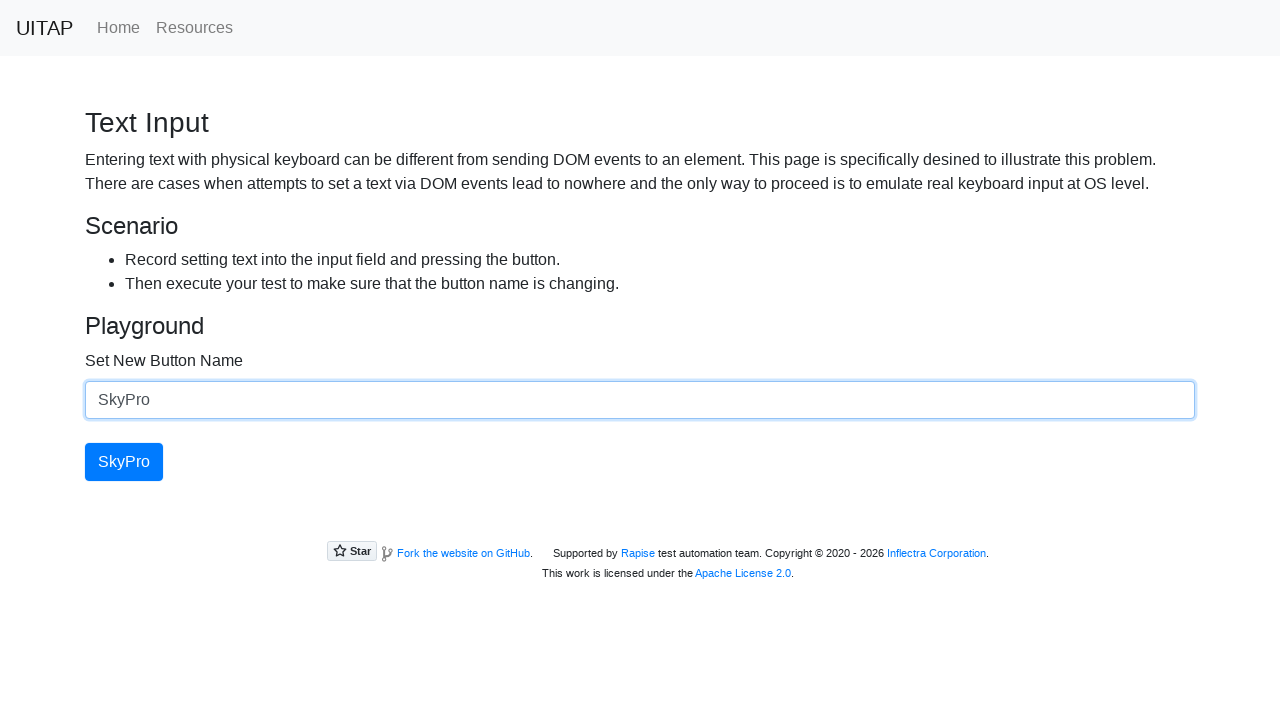

Button text updated to 'SkyPro' as expected
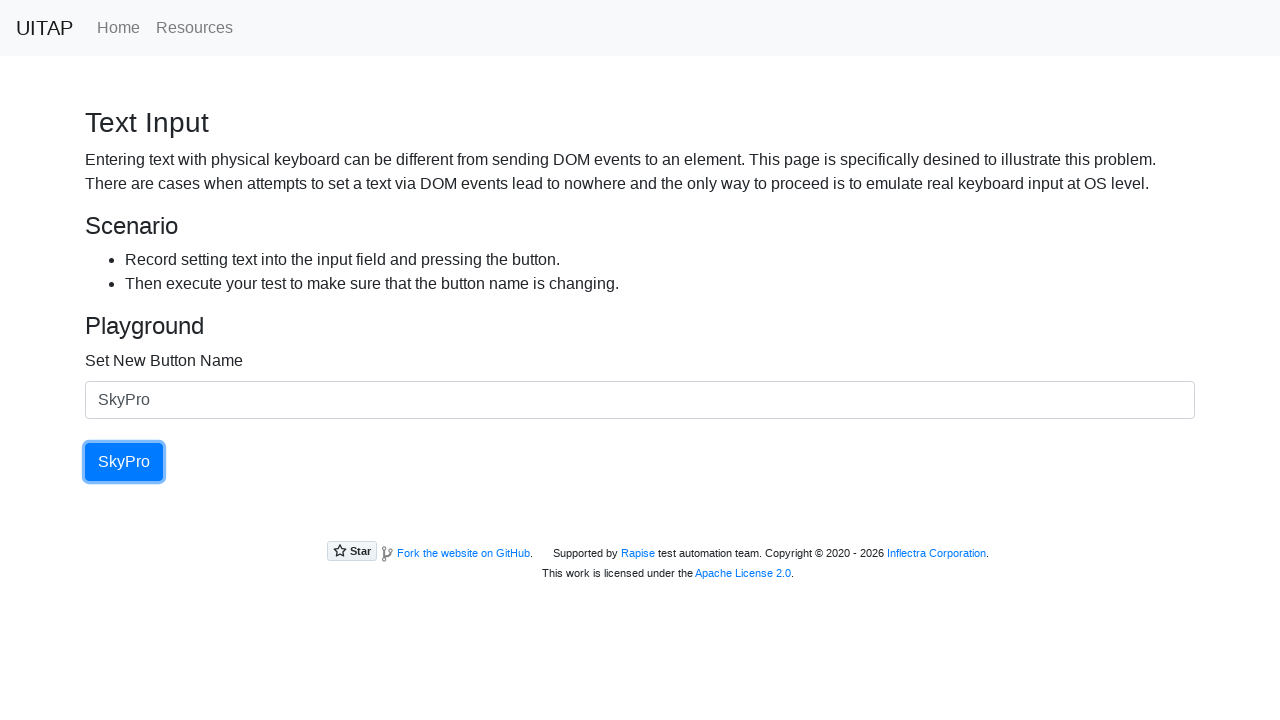

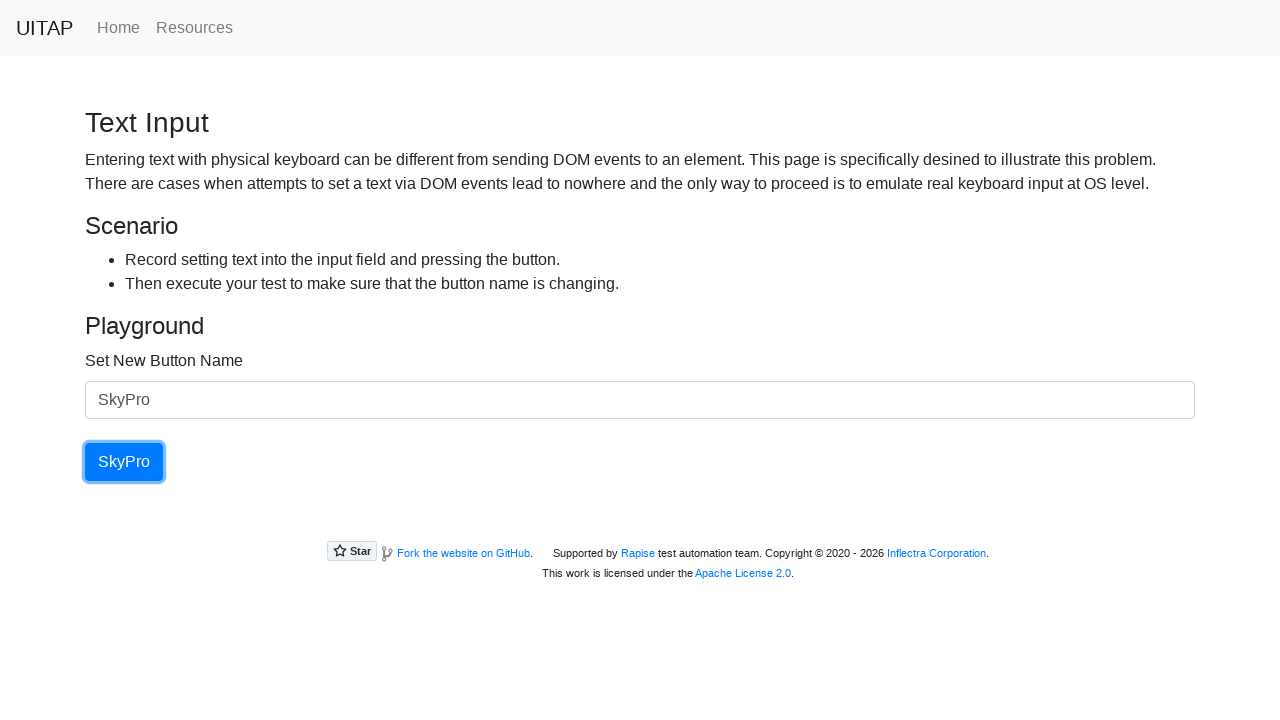